Tests the addition functionality of a basic calculator by entering two numbers and verifying the sum

Starting URL: https://testsheepnz.github.io/BasicCalculator.html

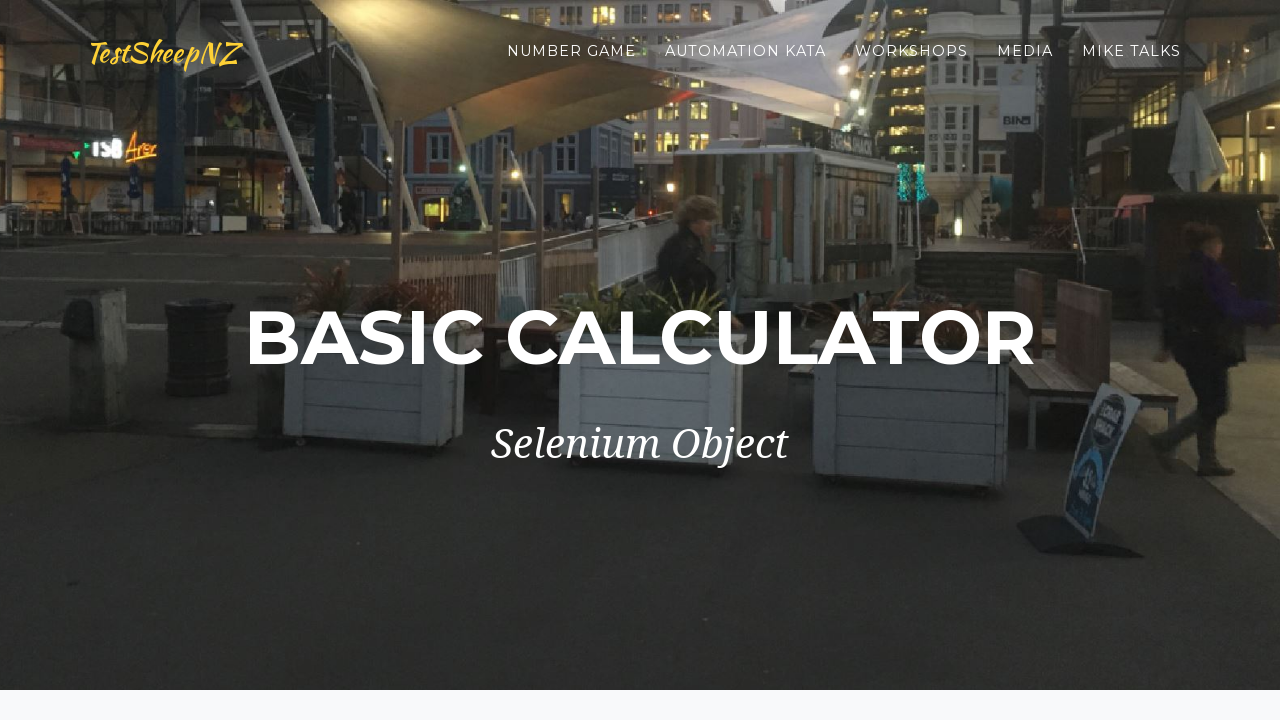

Cleared the first number input field on input[name='number1']
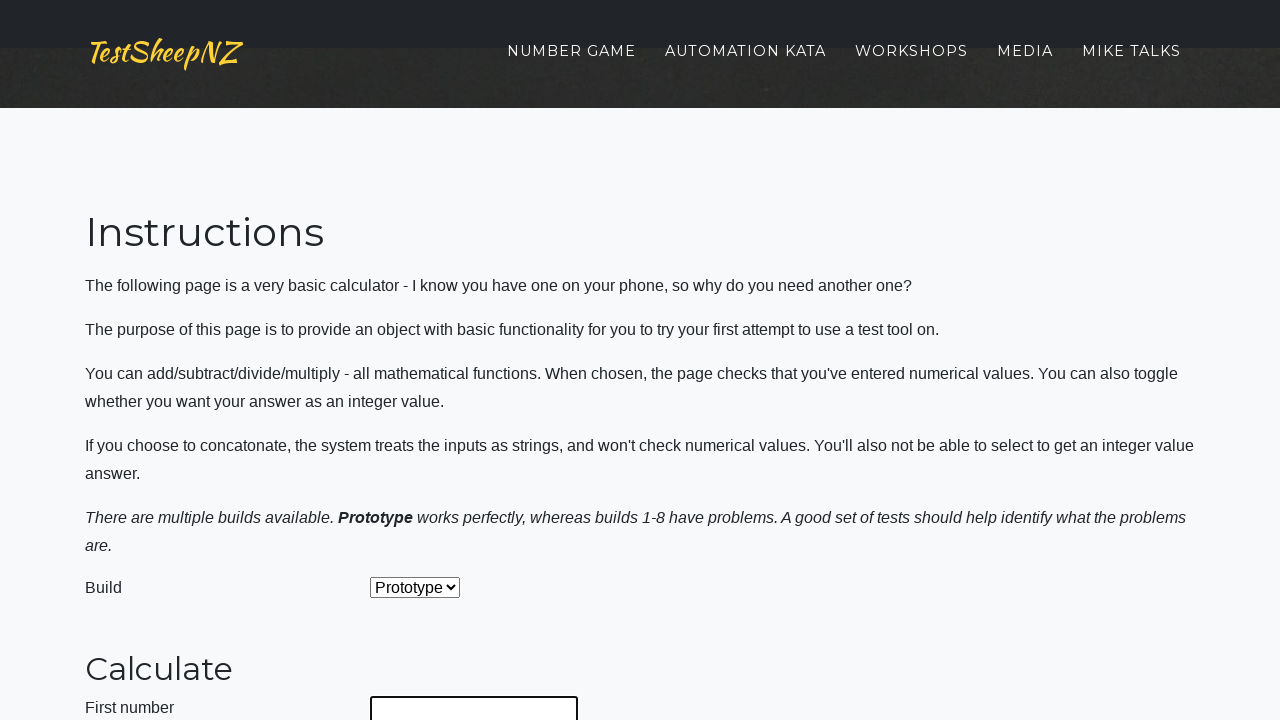

Cleared the second number input field on input[name='number2']
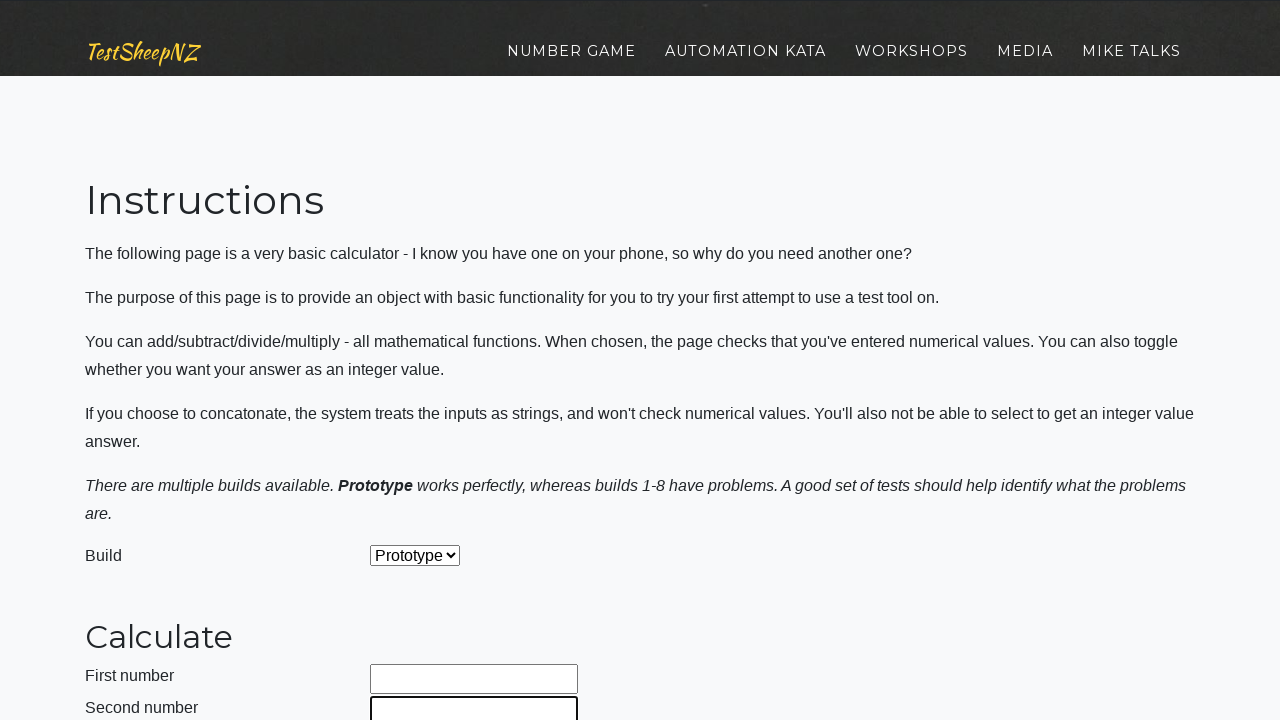

Entered 5 in the first number field on input[name='number1']
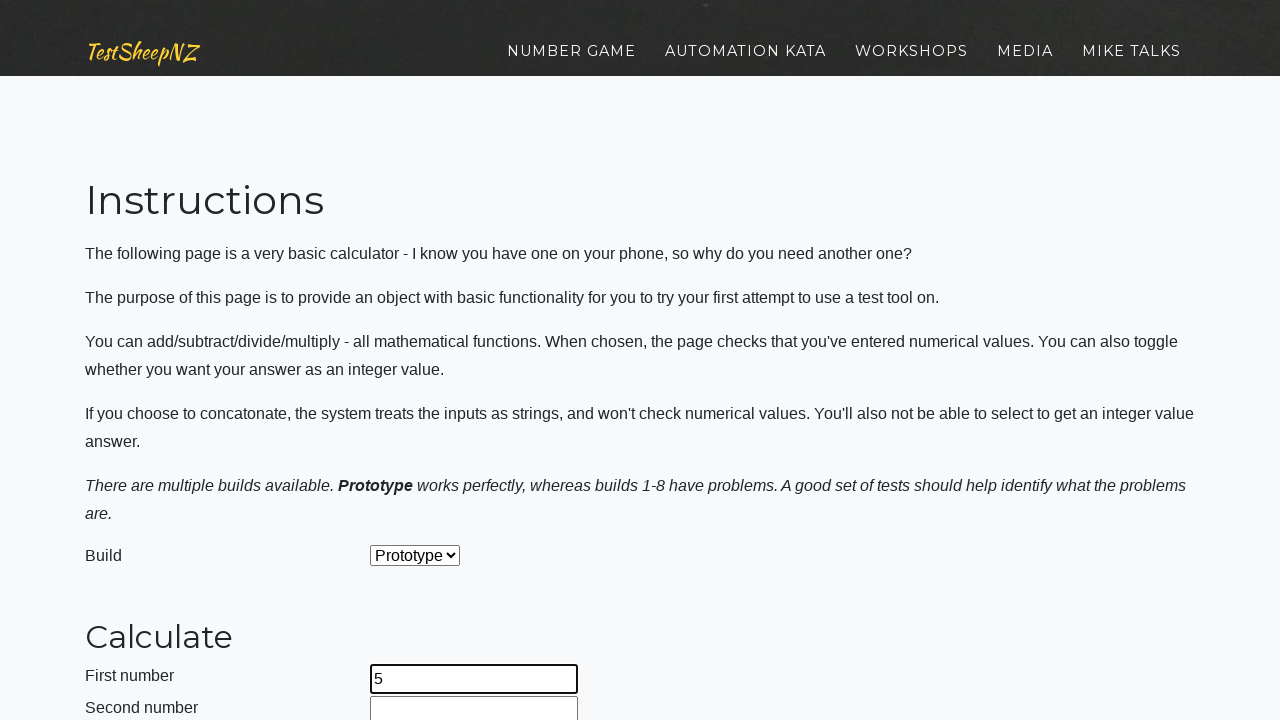

Entered 6 in the second number field on input[name='number2']
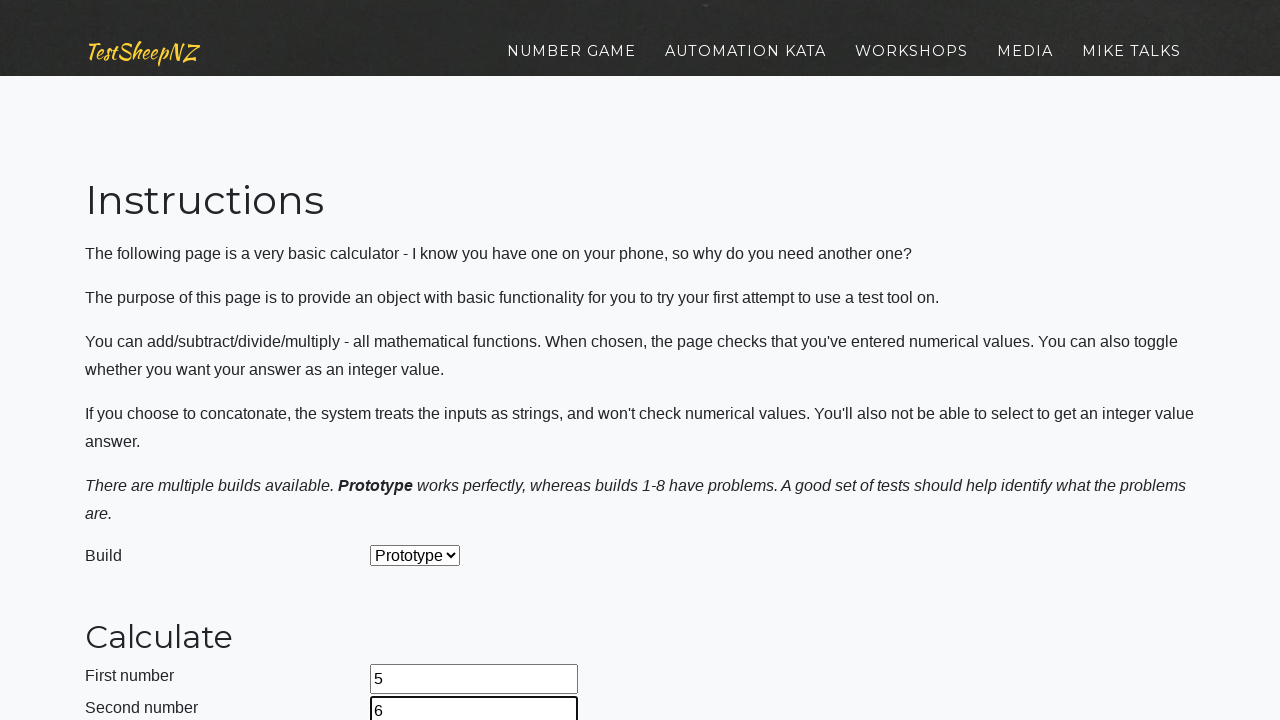

Clicked the calculate button at (422, 361) on #calculateButton
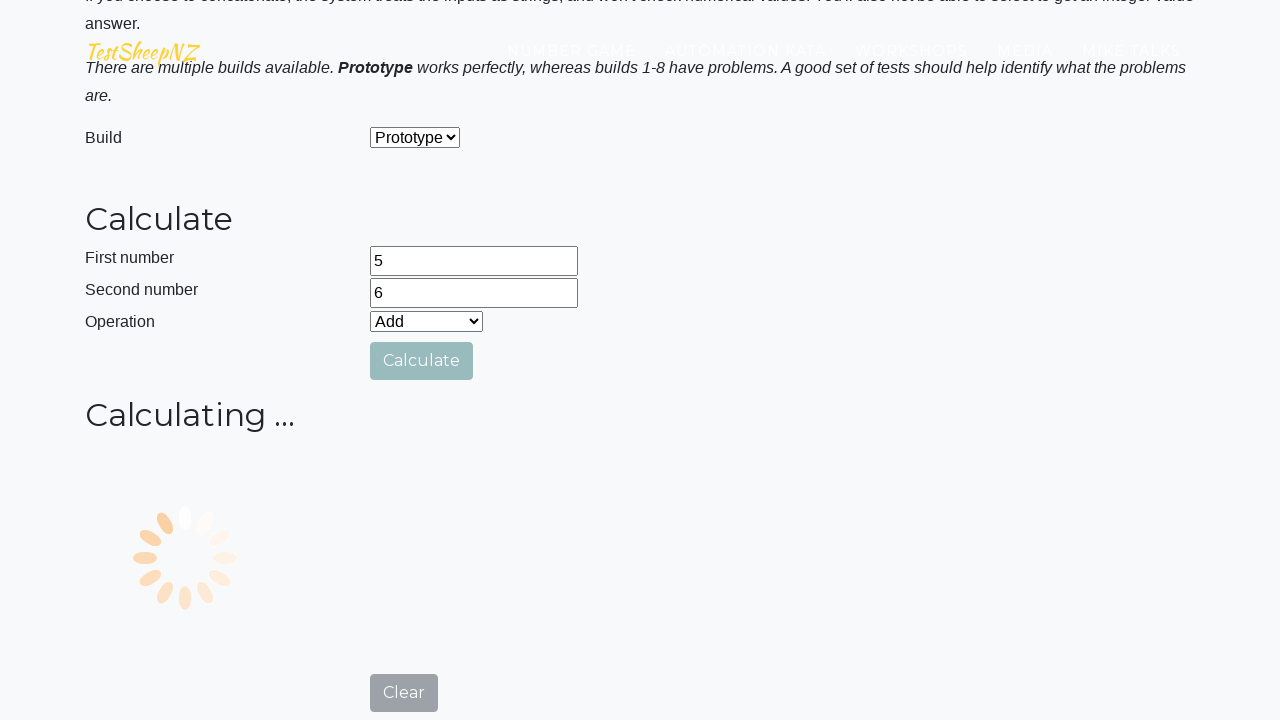

Waited 1 second for calculation to complete
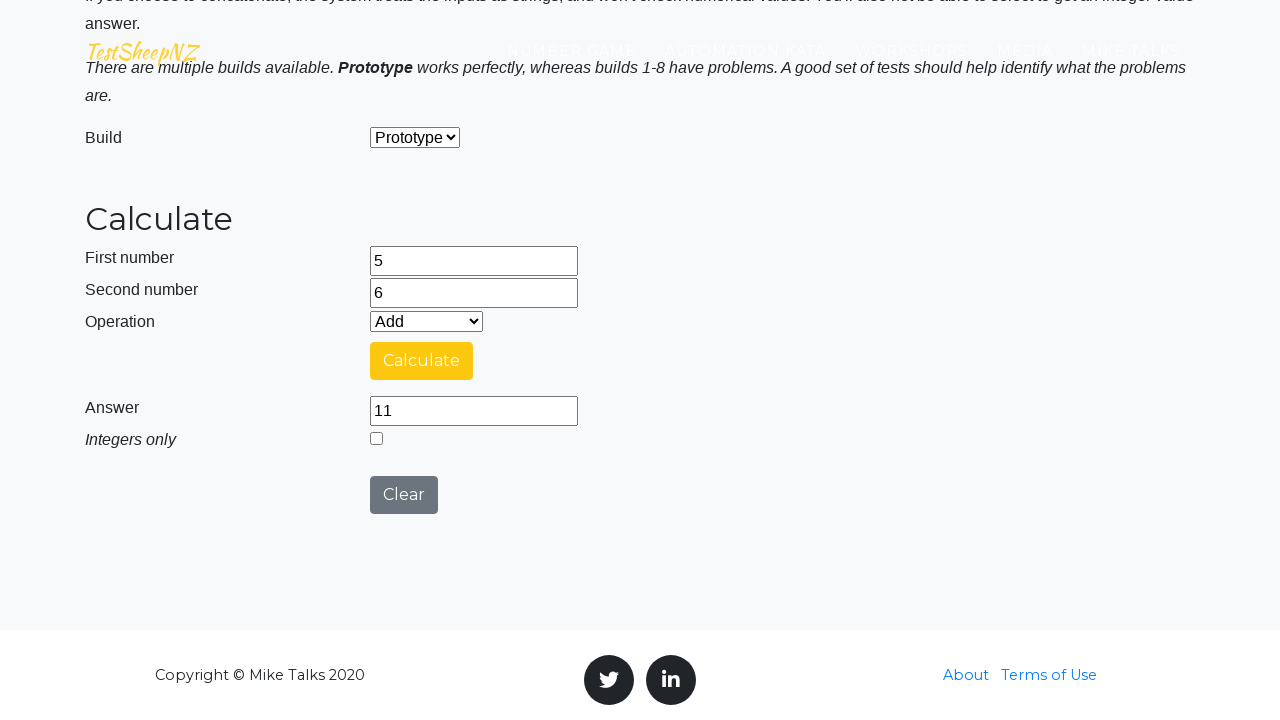

Retrieved result value: 11
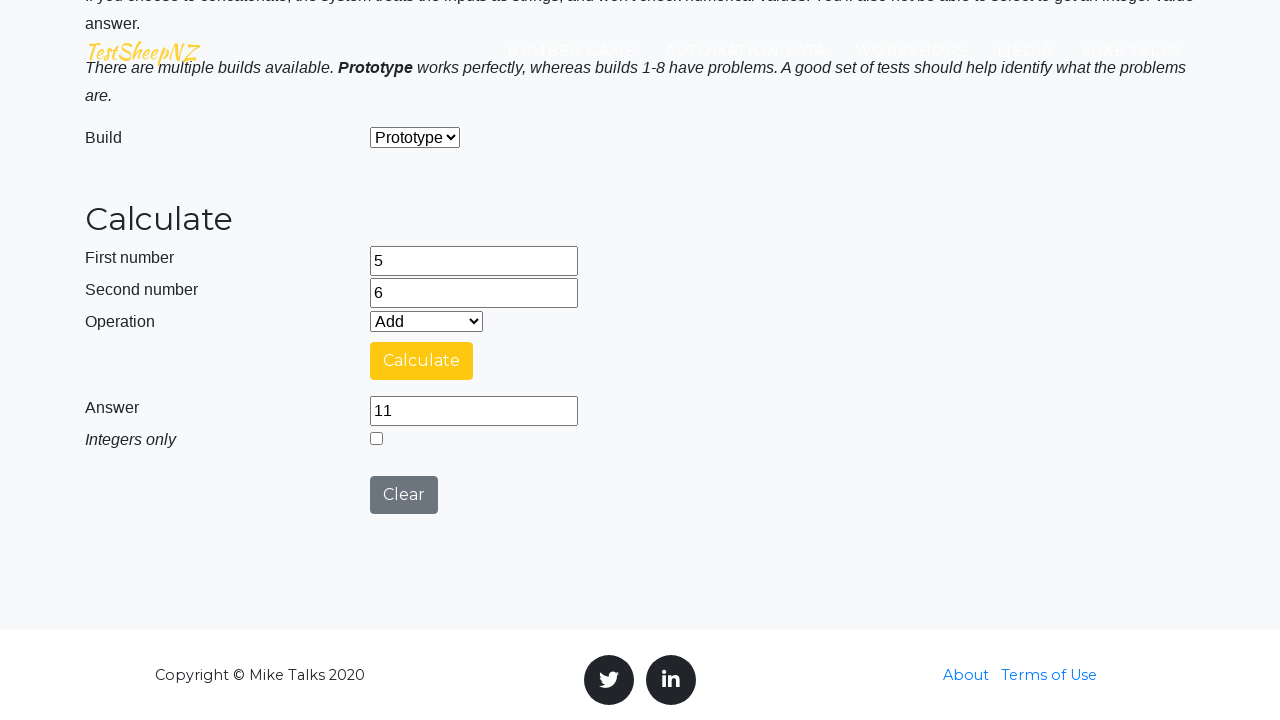

Assertion passed: addition result is correct (5 + 6 = 11)
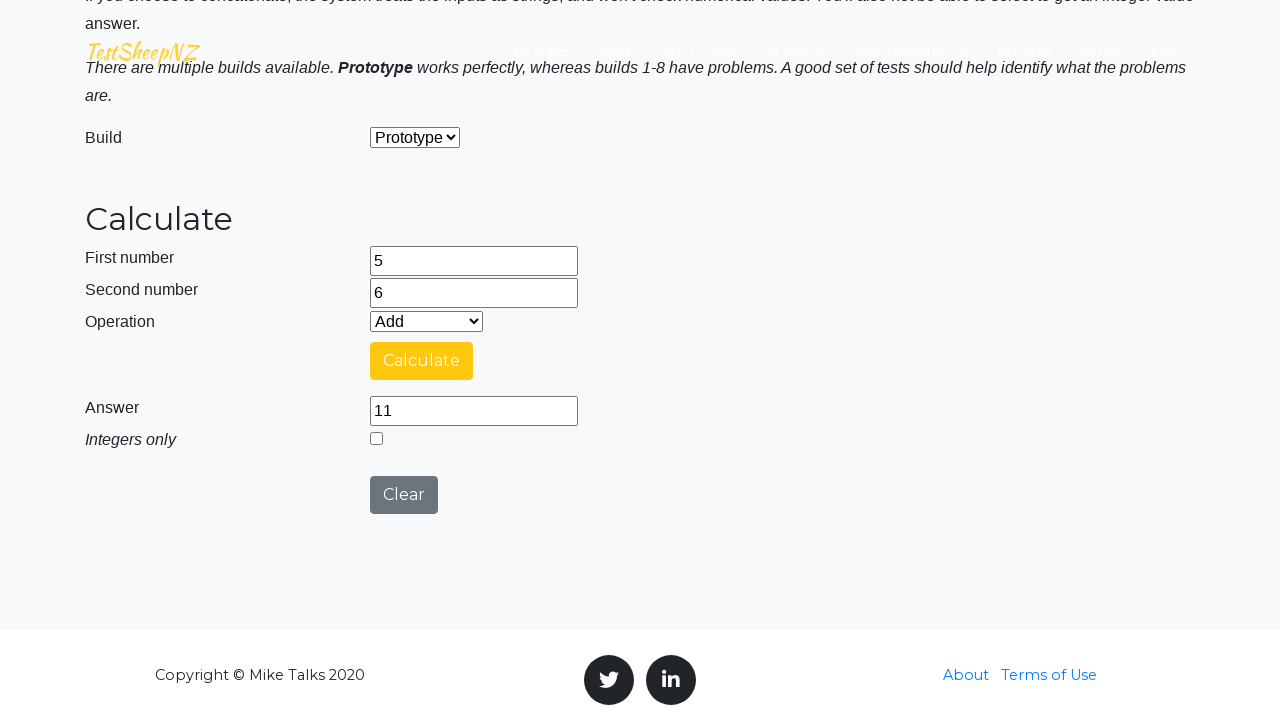

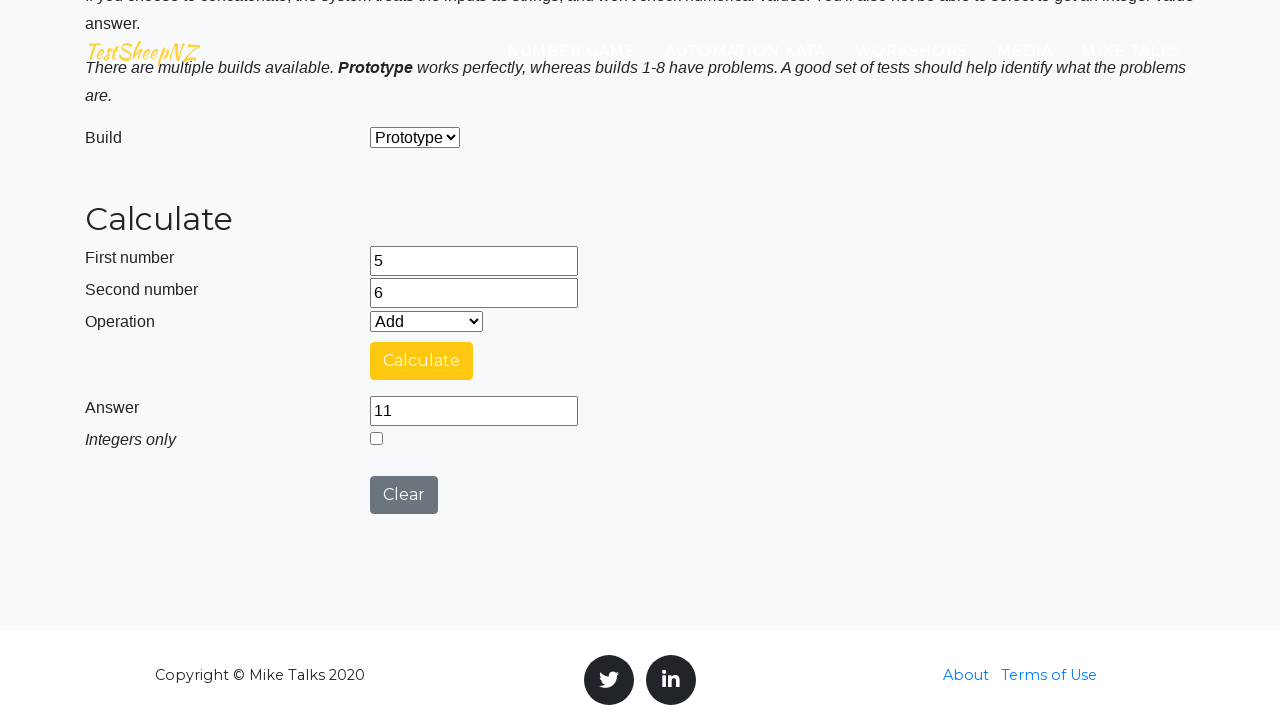